Tests browser navigation functionality by navigating between pages and using back/forward browser controls

Starting URL: https://www.rahulshettyacademy.com/#/index

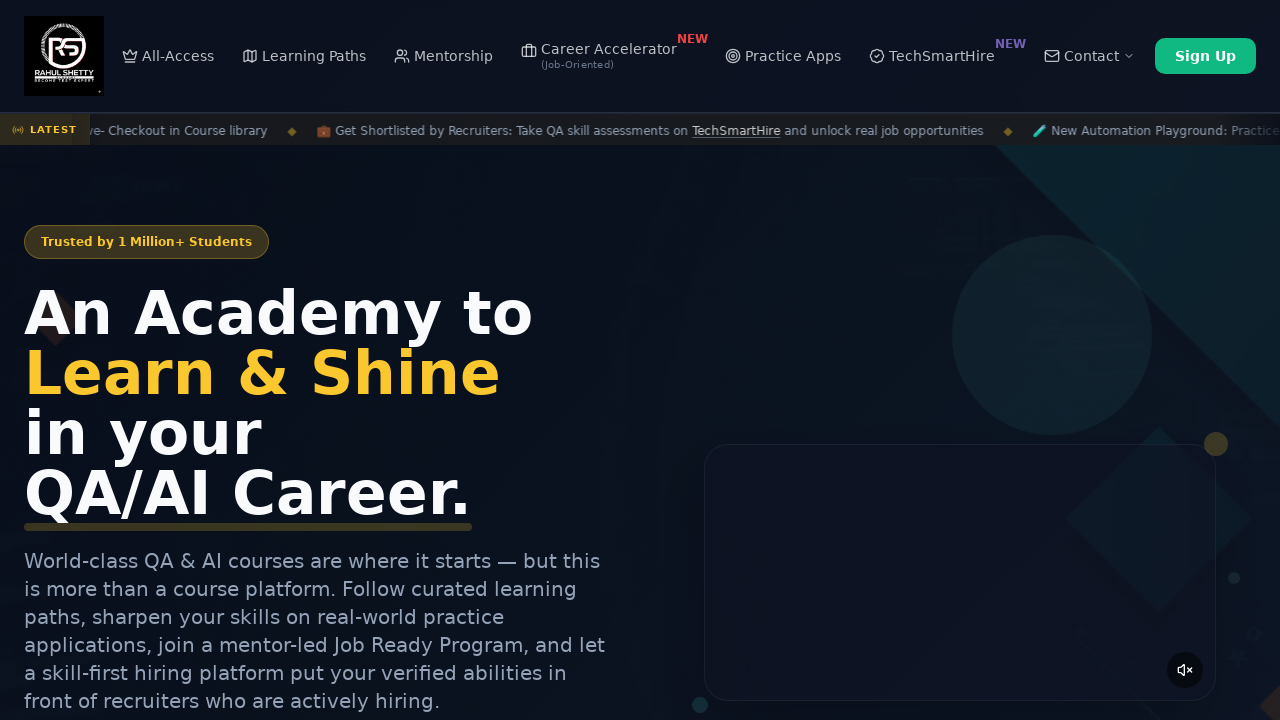

Navigated to AutomationPractice page
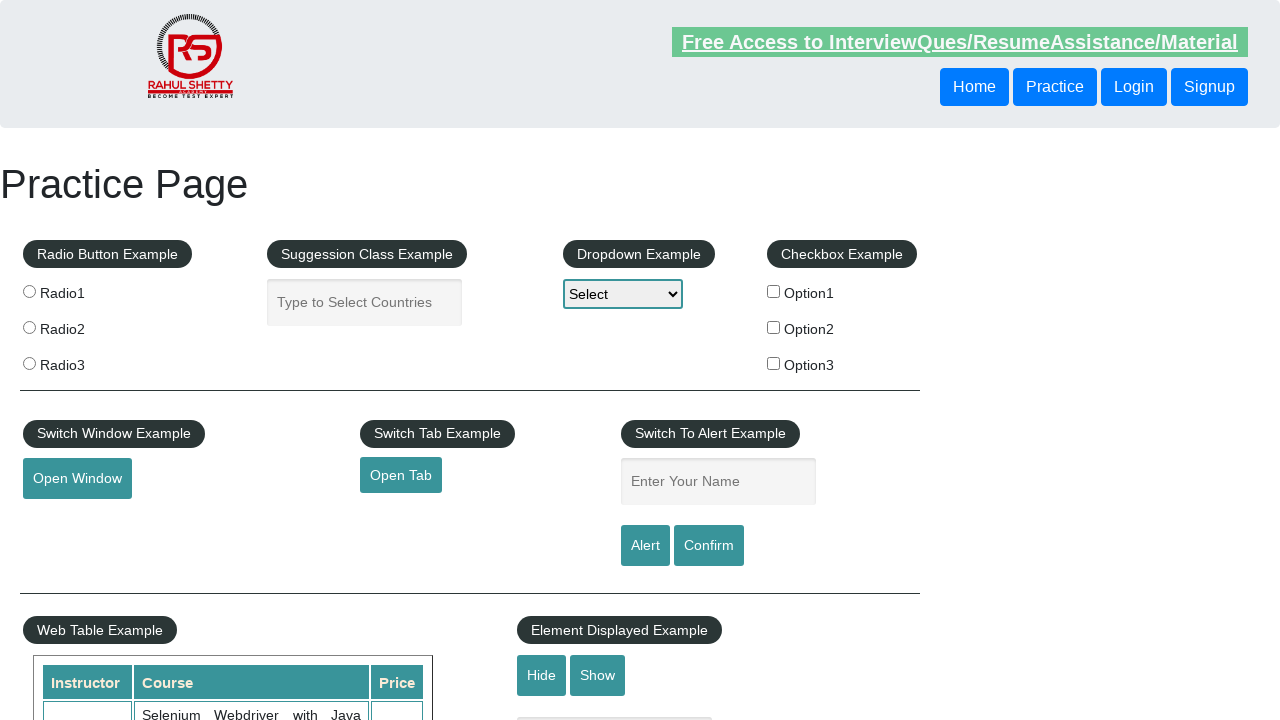

Navigated back to previous page using browser back button
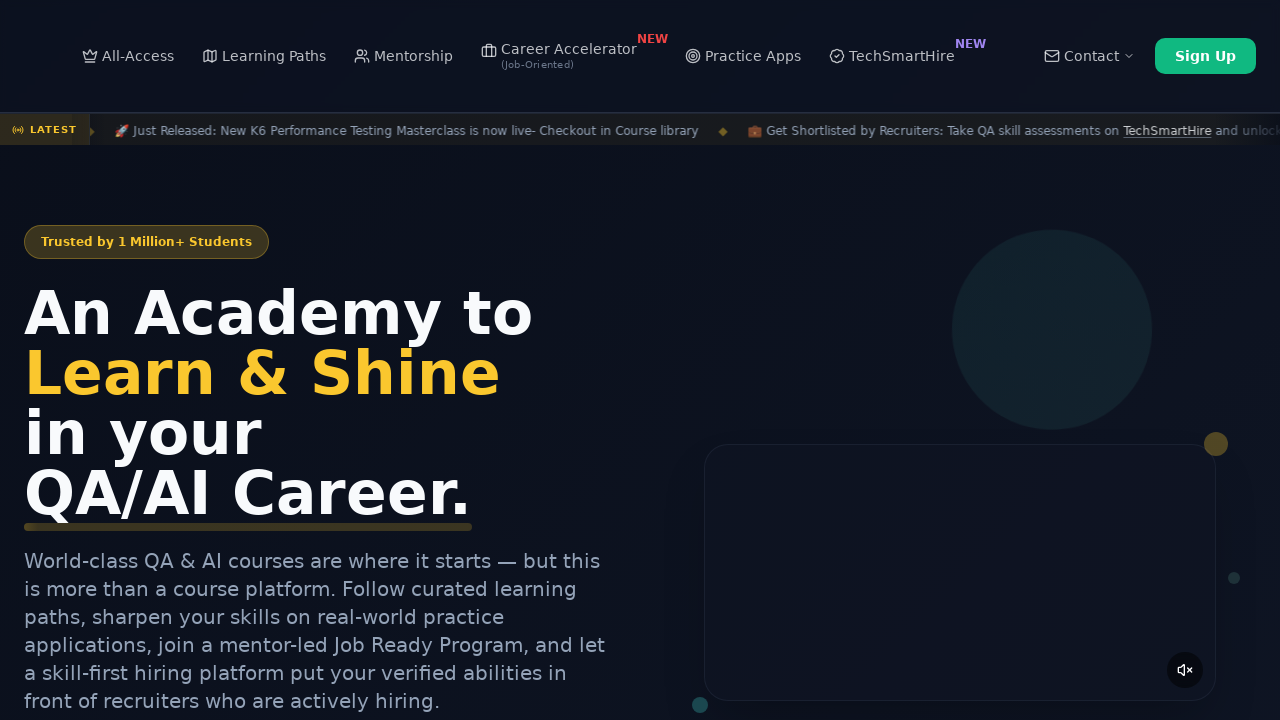

Navigated forward to next page using browser forward button
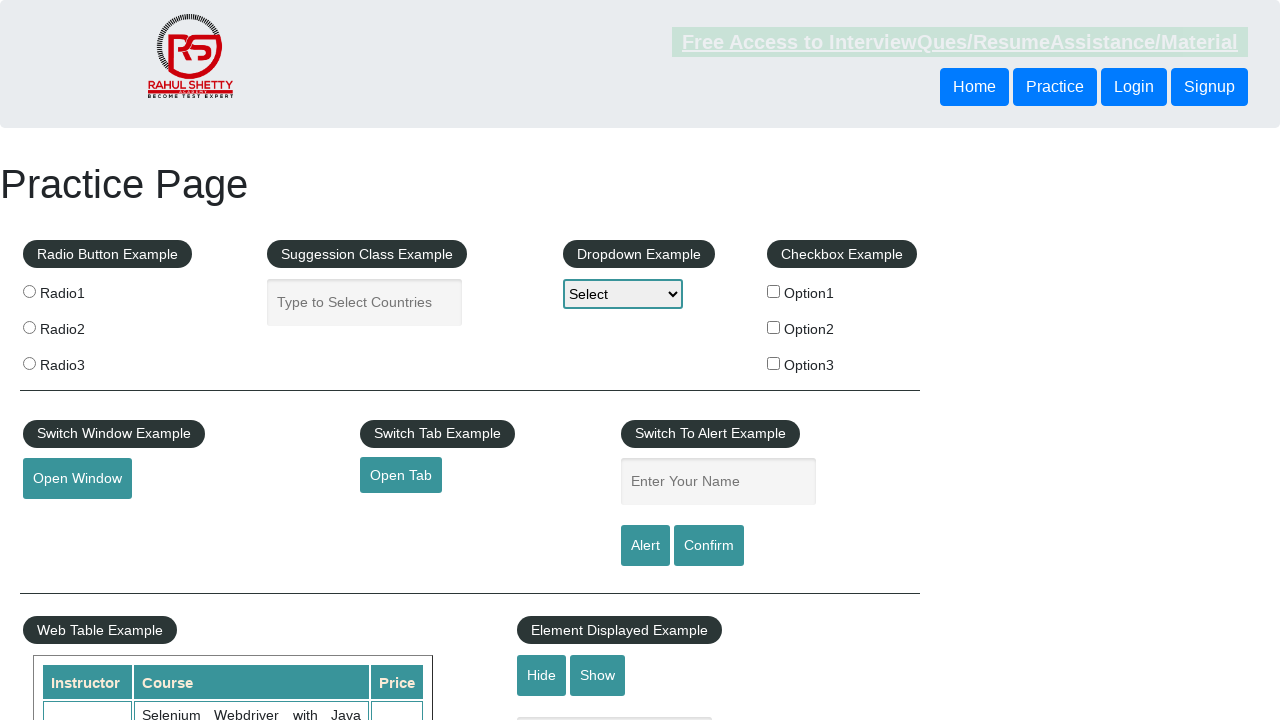

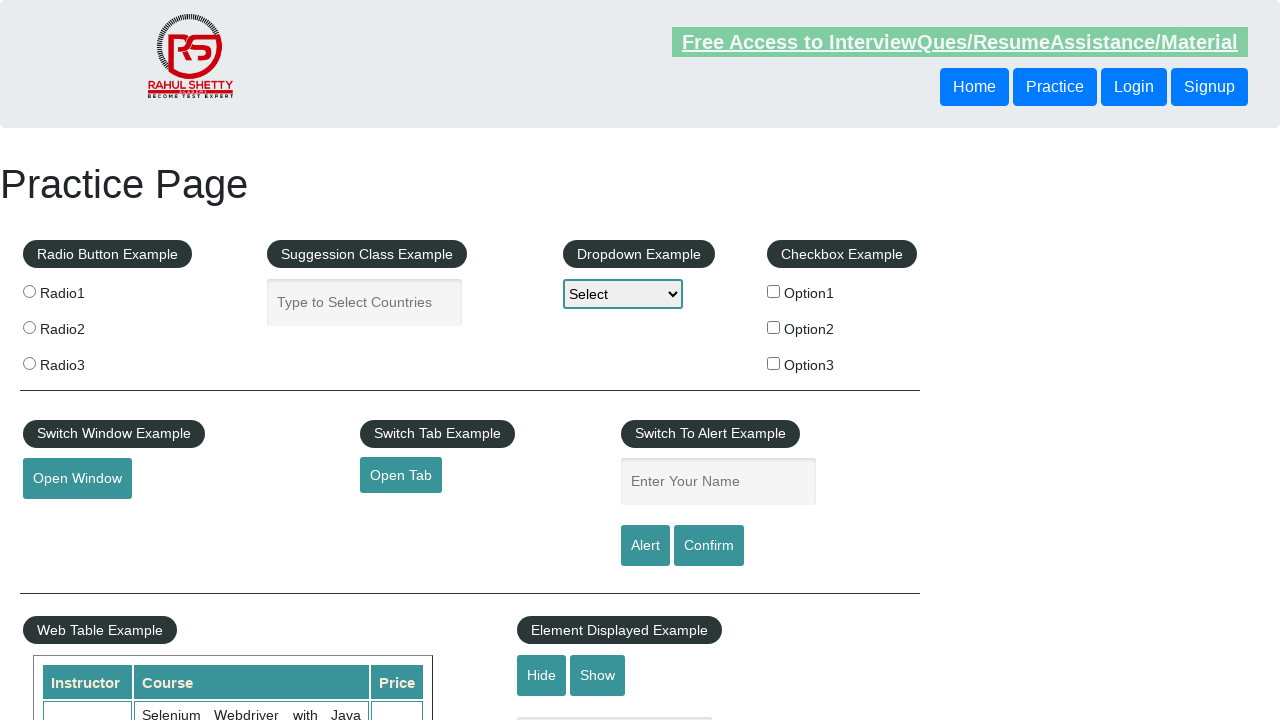